Tests multi-select dropdown functionality by selecting multiple car options (Volvo and Audi) from a dropdown menu within an iframe and submitting the form.

Starting URL: https://www.w3schools.com/tags/tryit.asp?filename=tryhtml_select_multiple

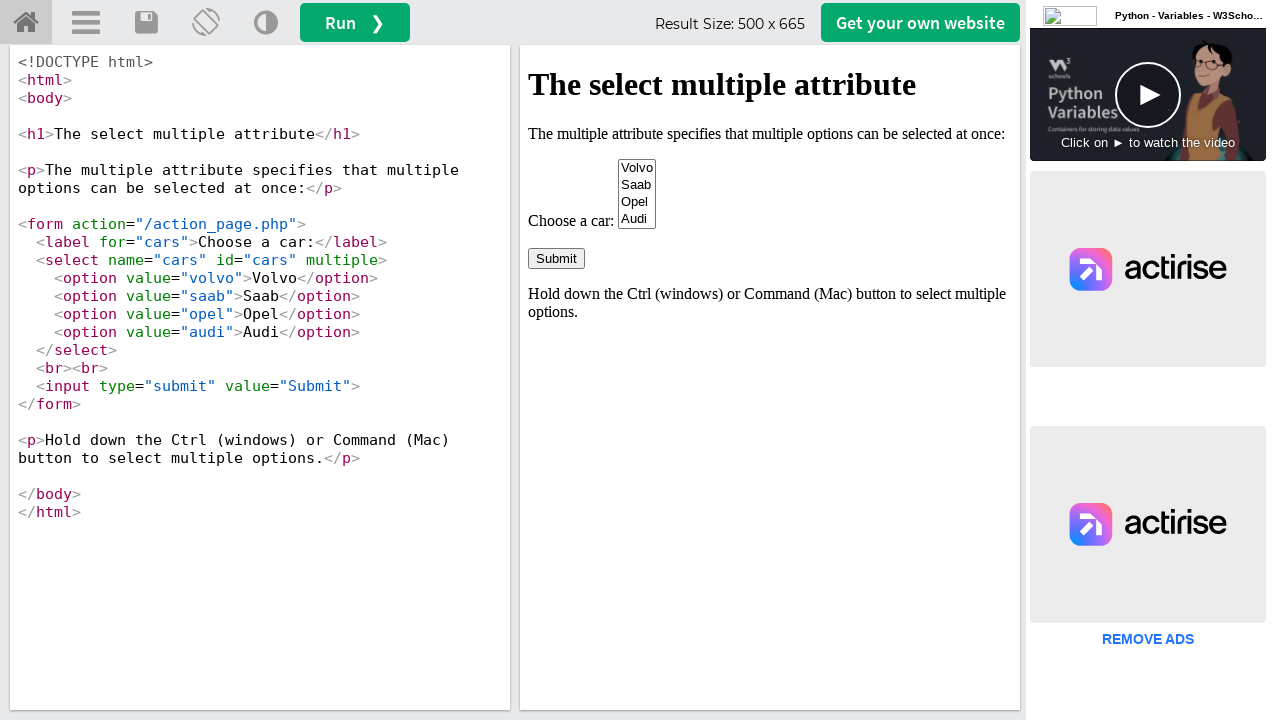

Waited for multi-select dropdown to load in iframe
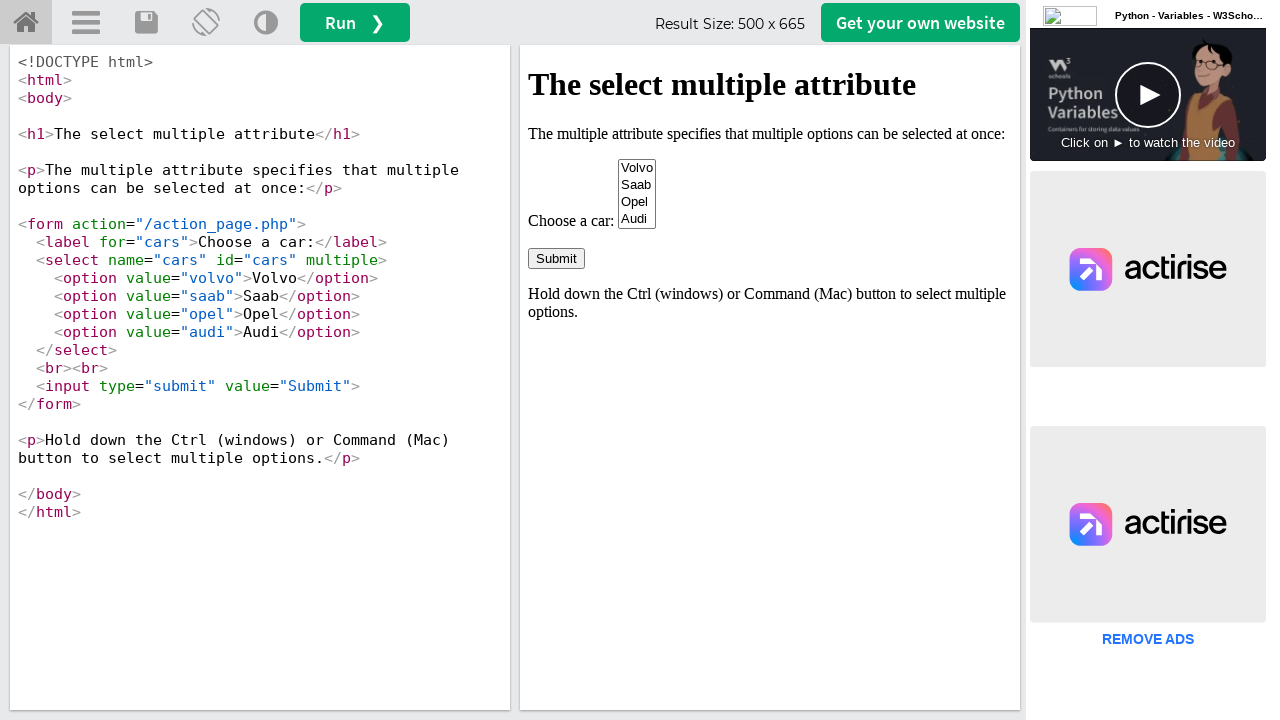

Selected 'Volvo' from the multi-select dropdown on #iframeResult >> internal:control=enter-frame >> select[name='cars']
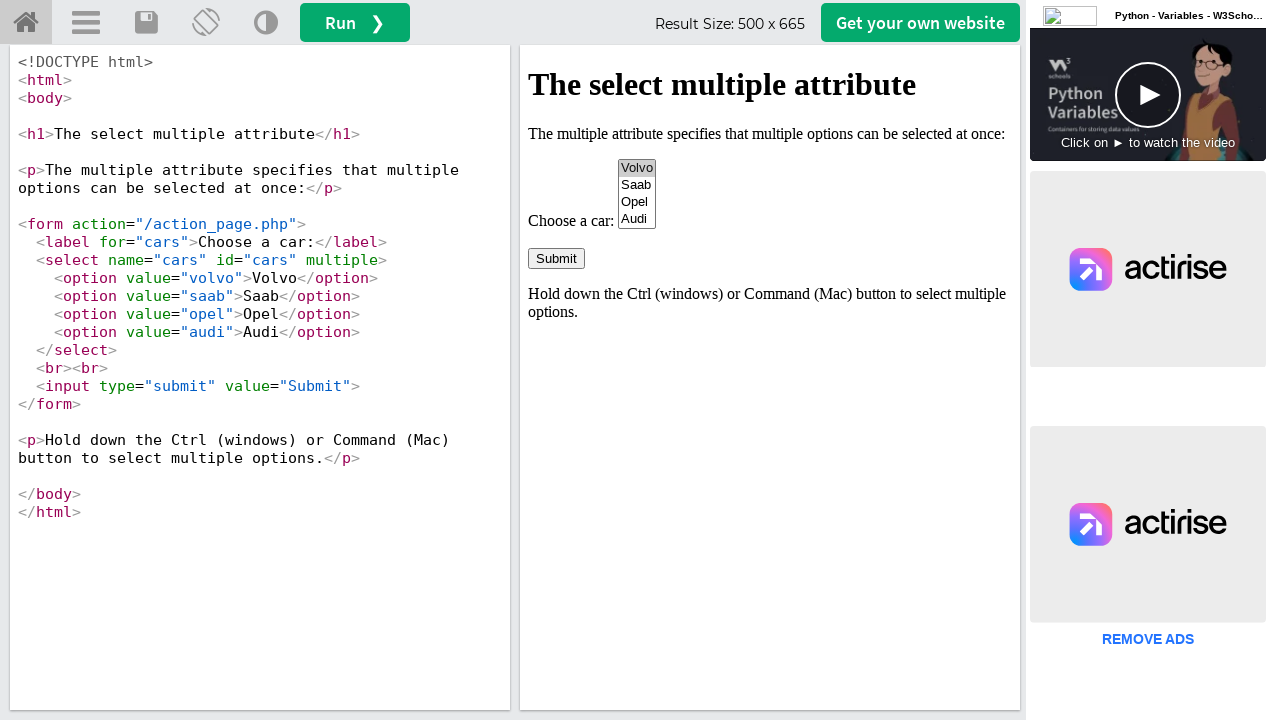

Selected both 'Volvo' and 'Audi' from the multi-select dropdown on #iframeResult >> internal:control=enter-frame >> select[name='cars']
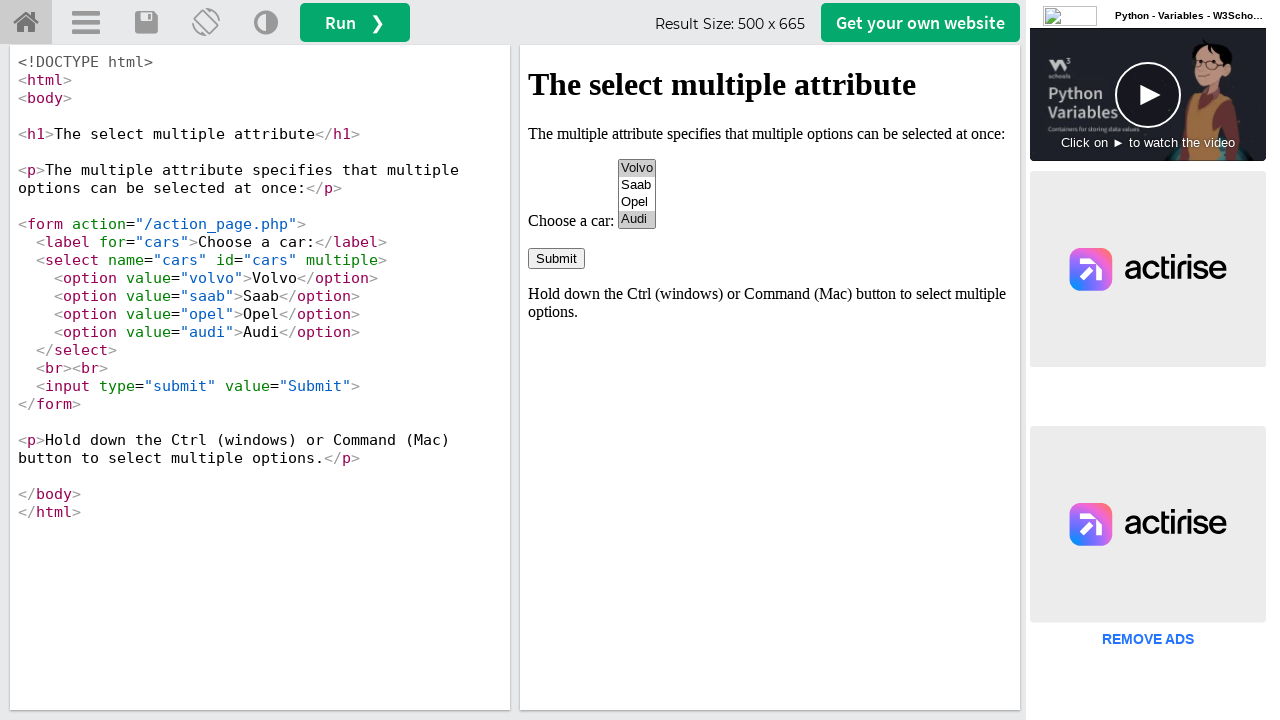

Clicked submit button to submit the form with selected car options at (556, 258) on #iframeResult >> internal:control=enter-frame >> input[type='submit']
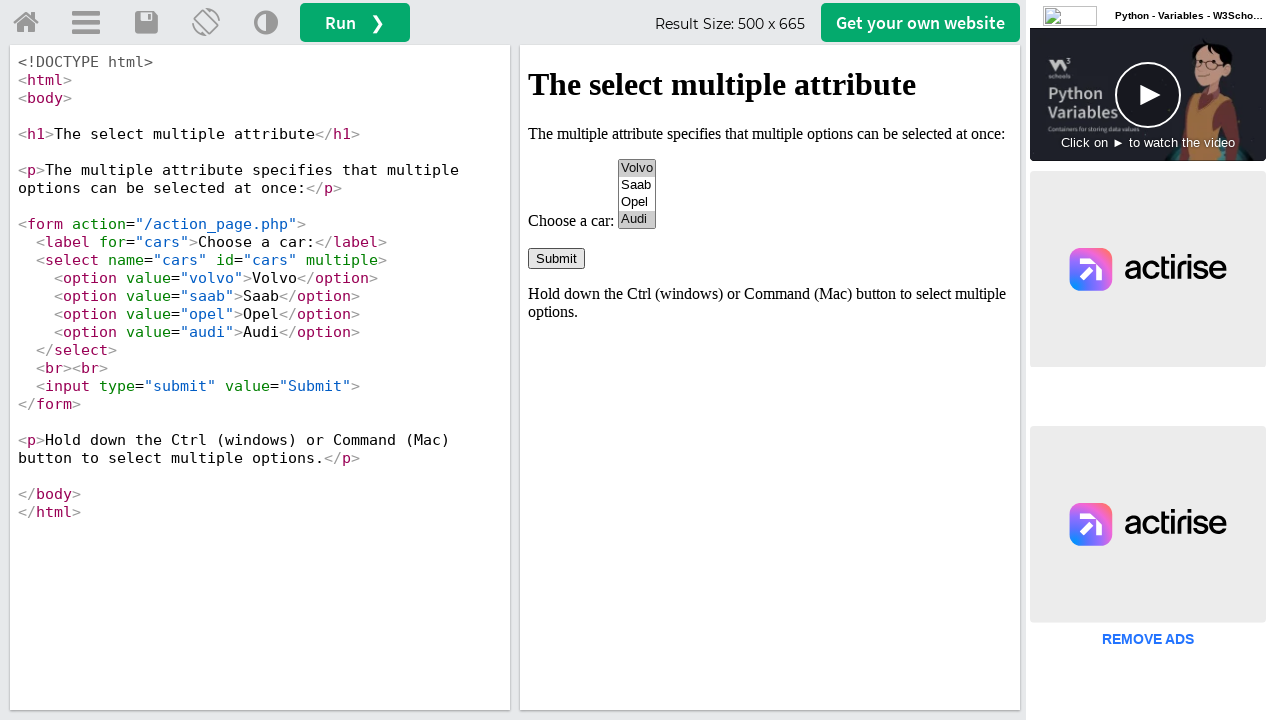

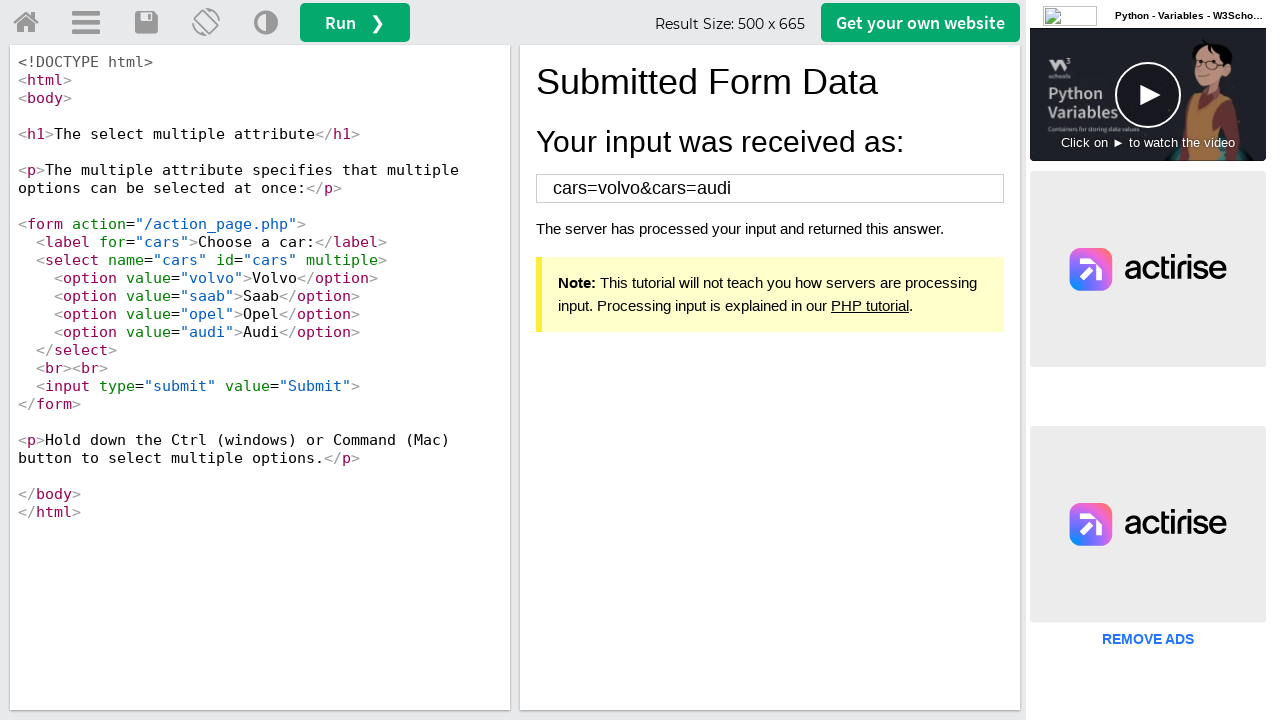